Tests drag and drop functionality on jQuery UI demo page by dragging an element into a droppable area

Starting URL: https://jqueryui.com/demos/

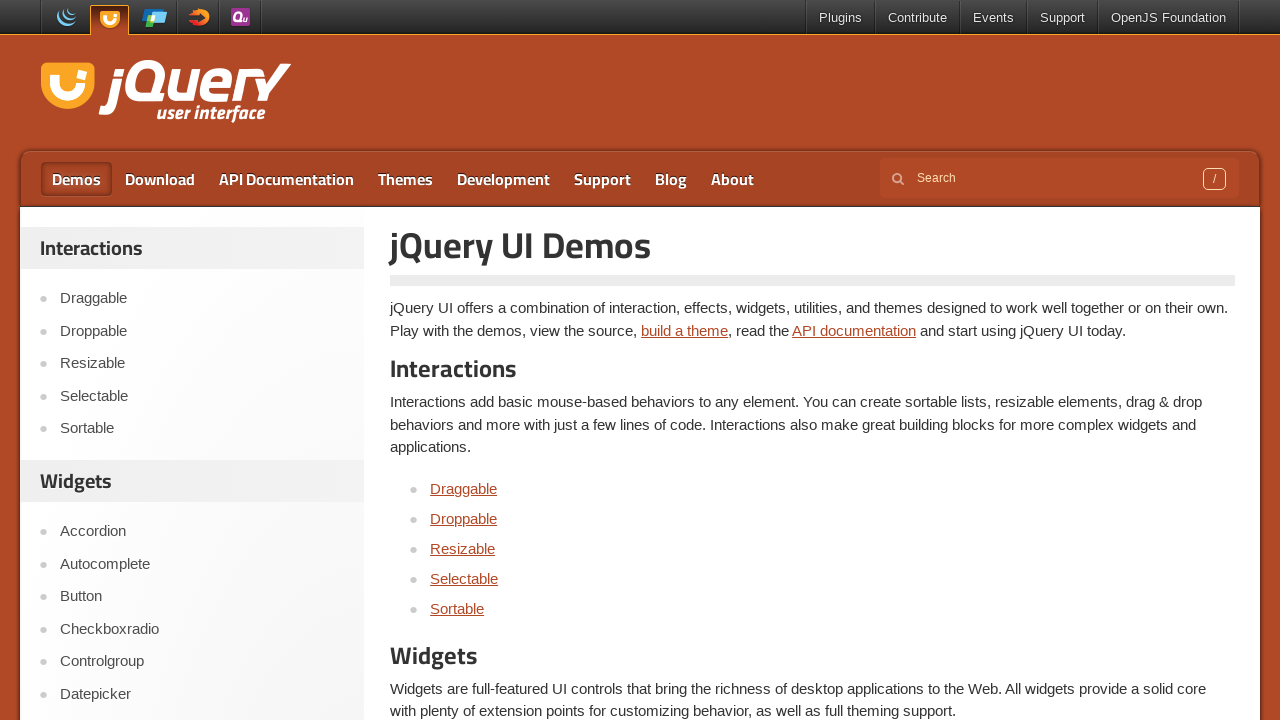

Clicked on the Droppable demo link at (464, 518) on a[href="https://jqueryui.com/droppable/"]
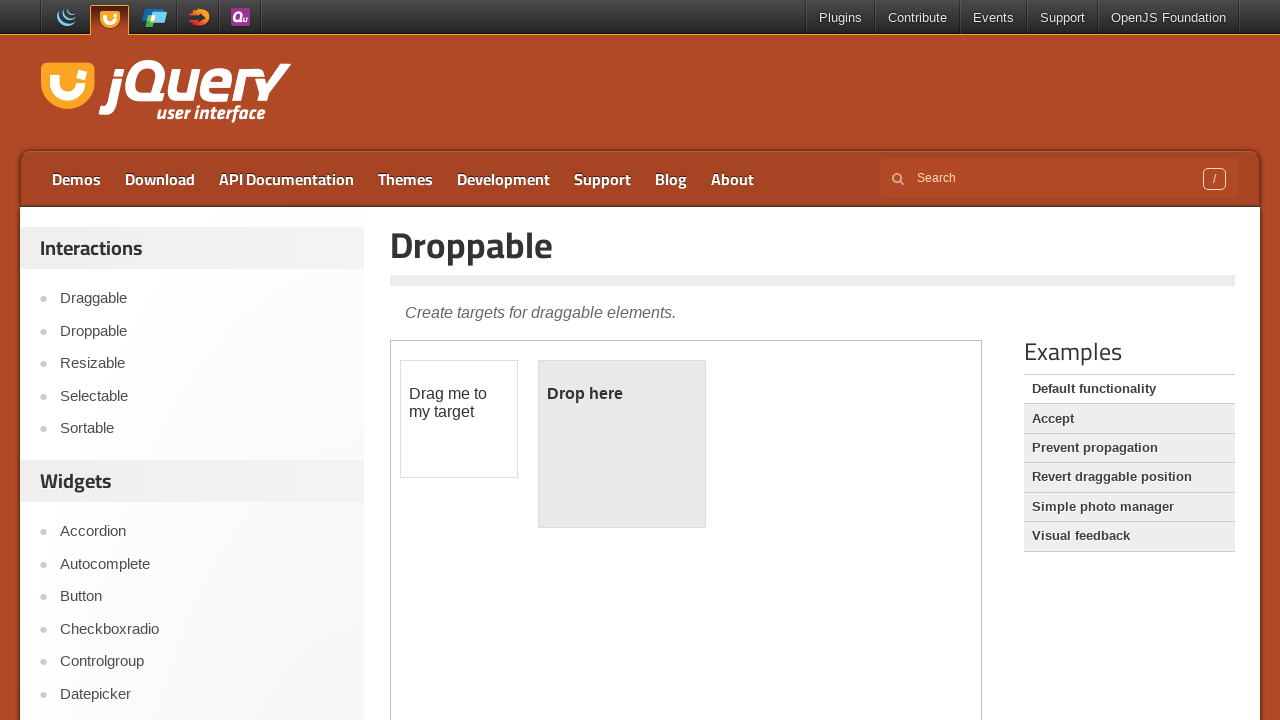

Located the demo iframe
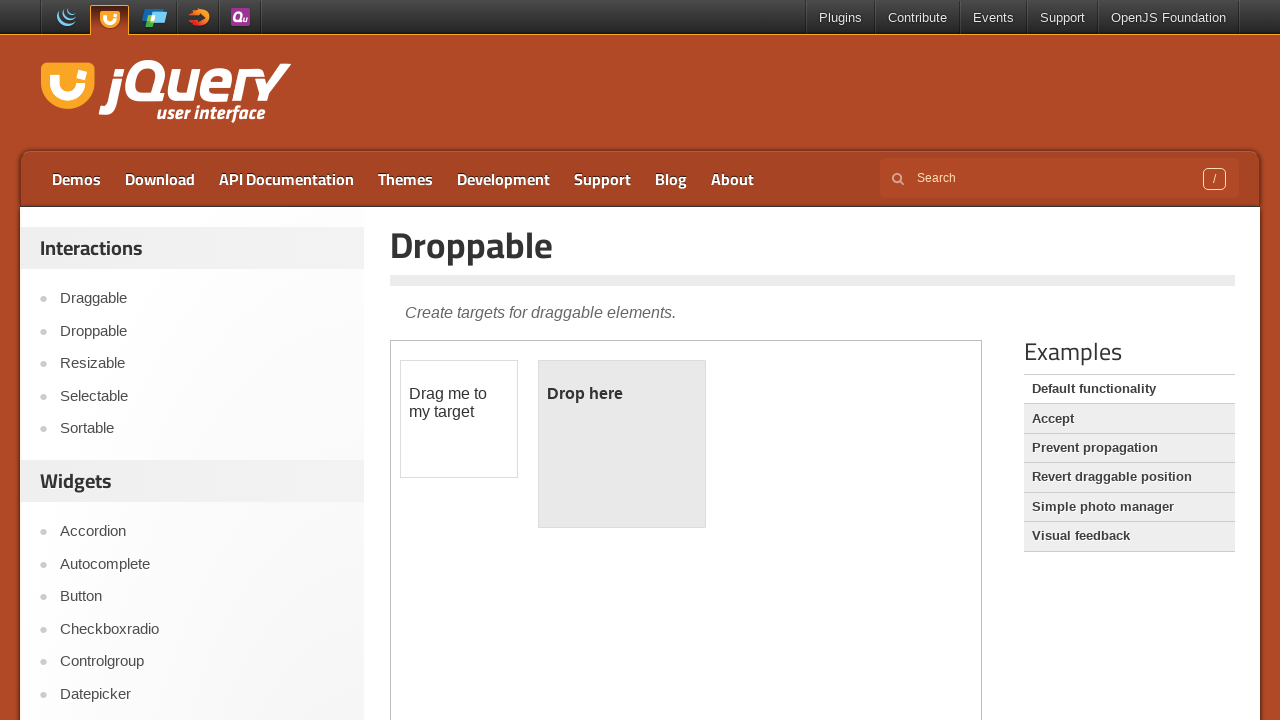

Located the draggable element
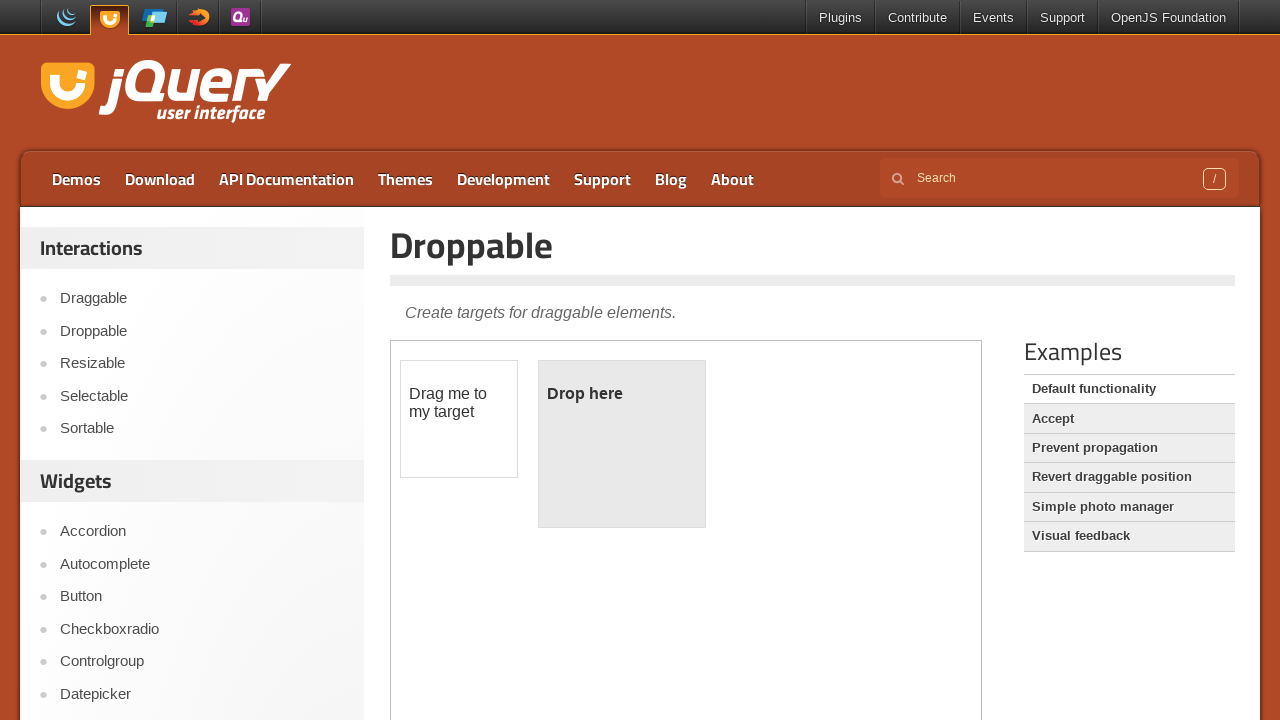

Located the droppable element
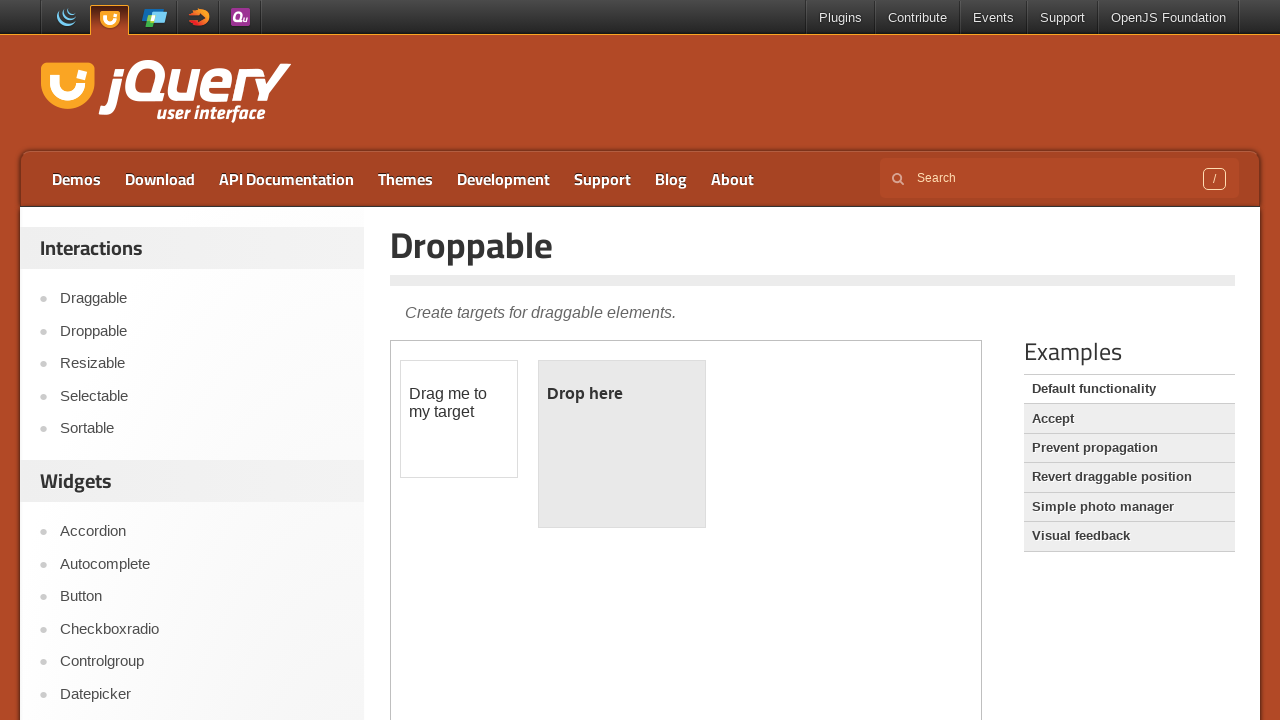

Dragged the draggable element into the droppable area at (622, 444)
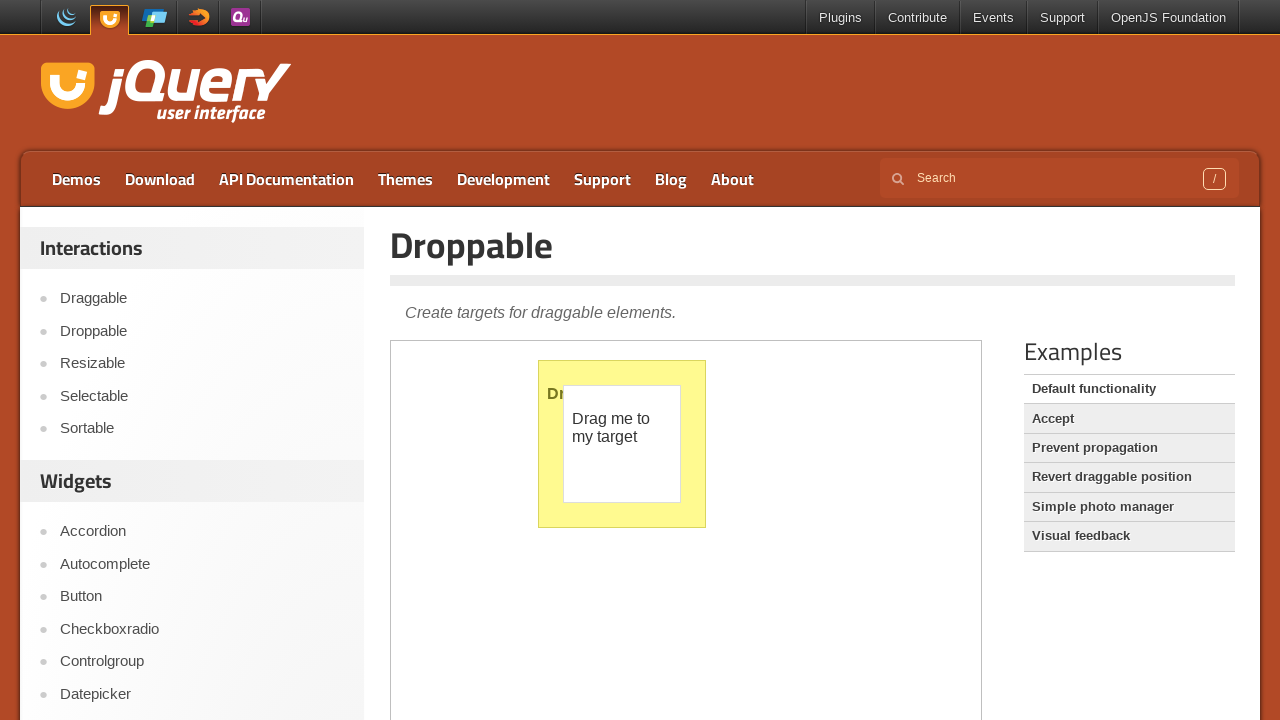

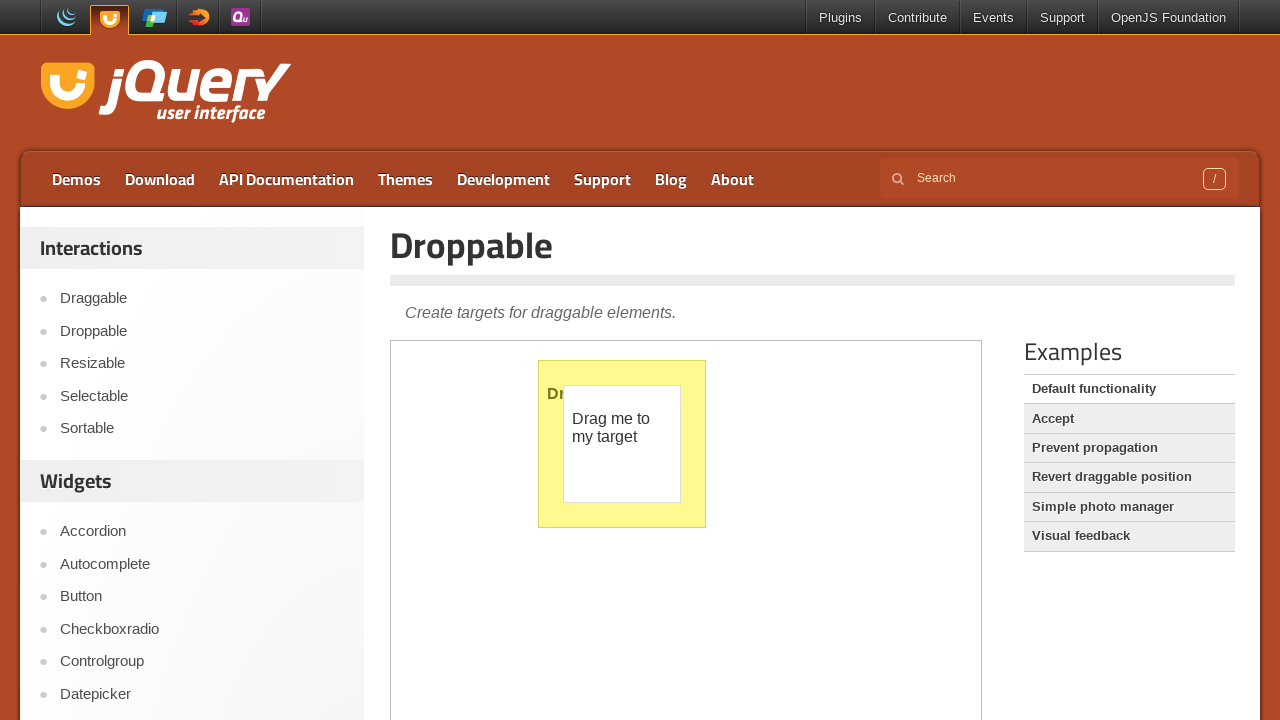